Navigates to wp.pl website and loads the page

Starting URL: http://wwww.wp.pl

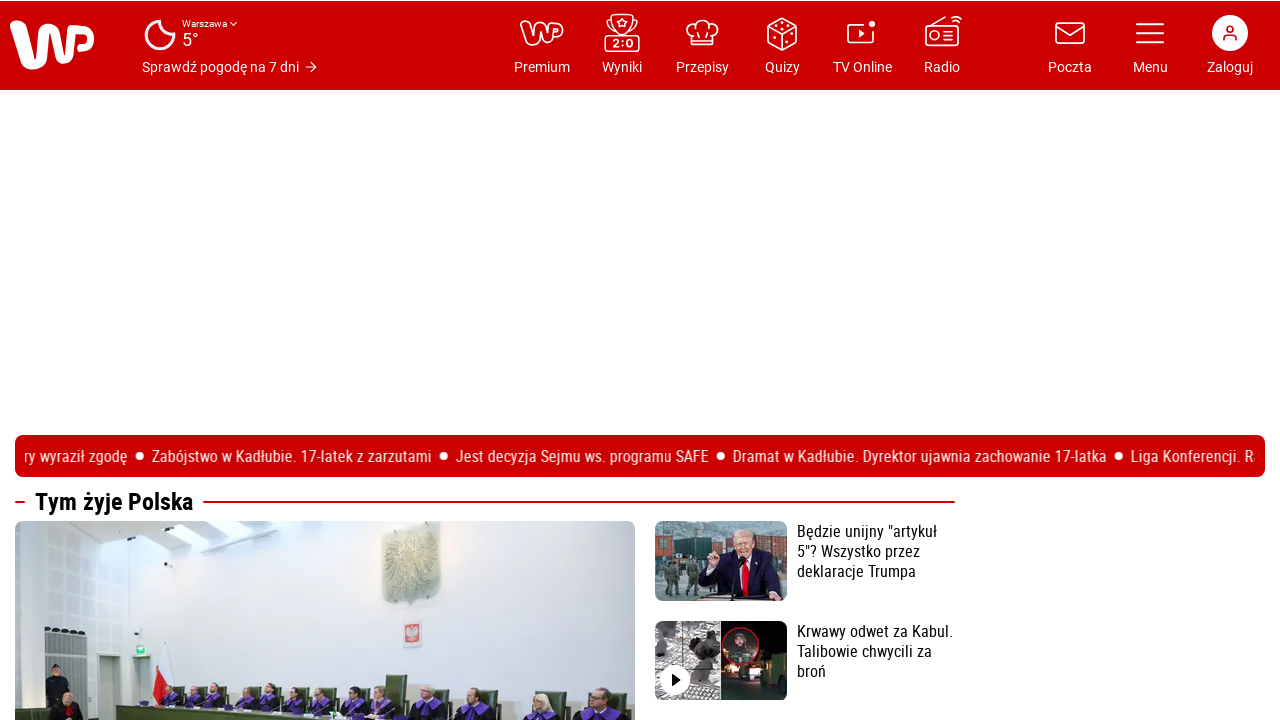

Waited for page DOM to be fully loaded on wp.pl
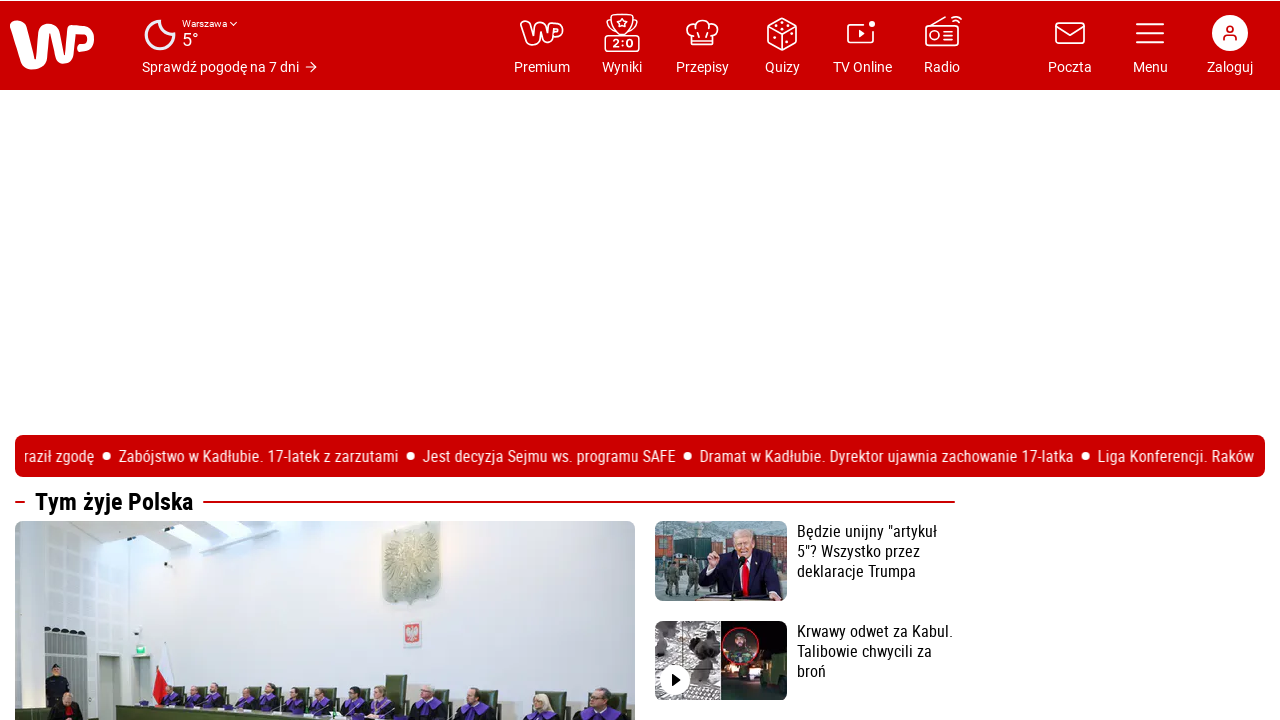

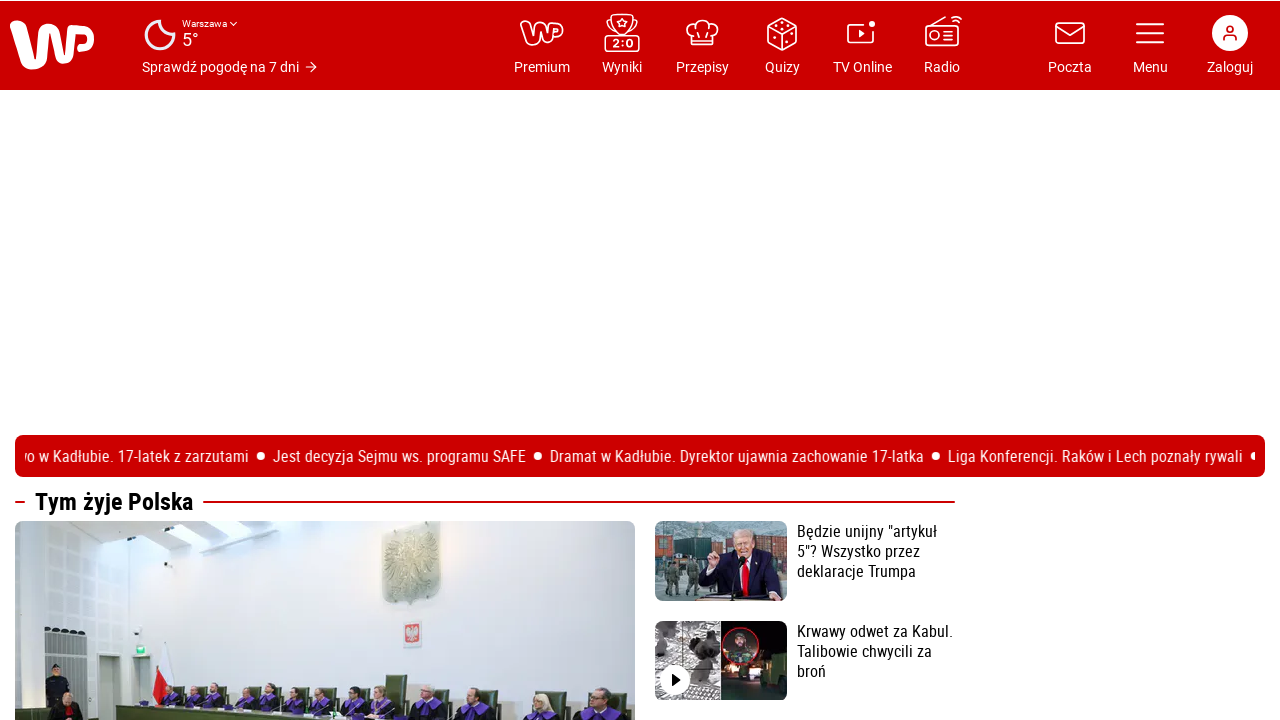